Navigates to Flipkart's homepage and verifies the page loads by checking the title is present

Starting URL: https://www.flipkart.com

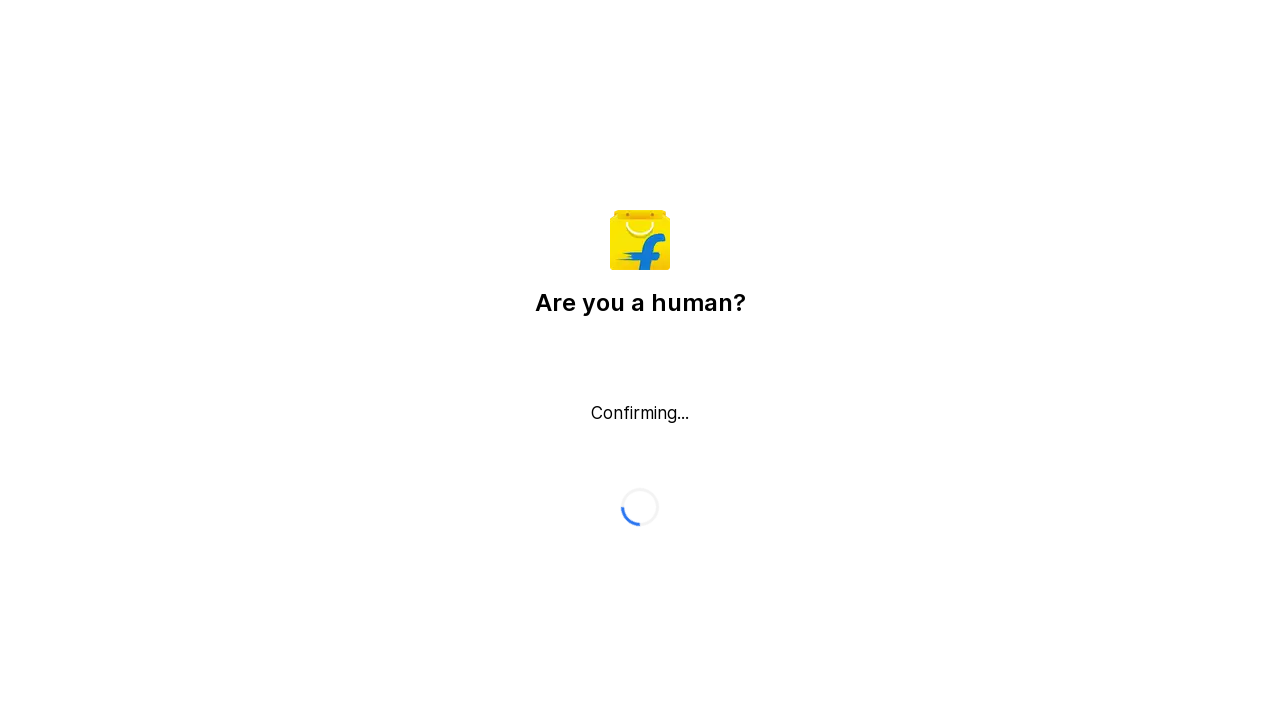

Waited for page to reach domcontentloaded state
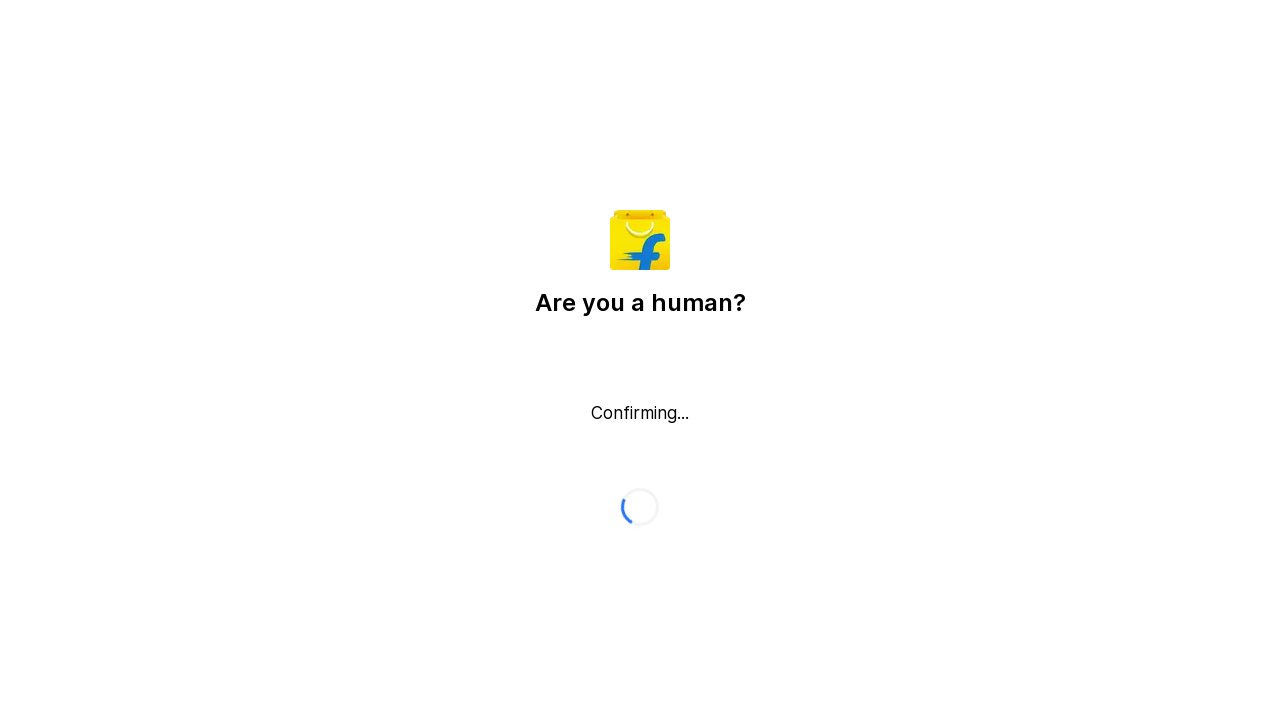

Verified body element is present on Flipkart homepage
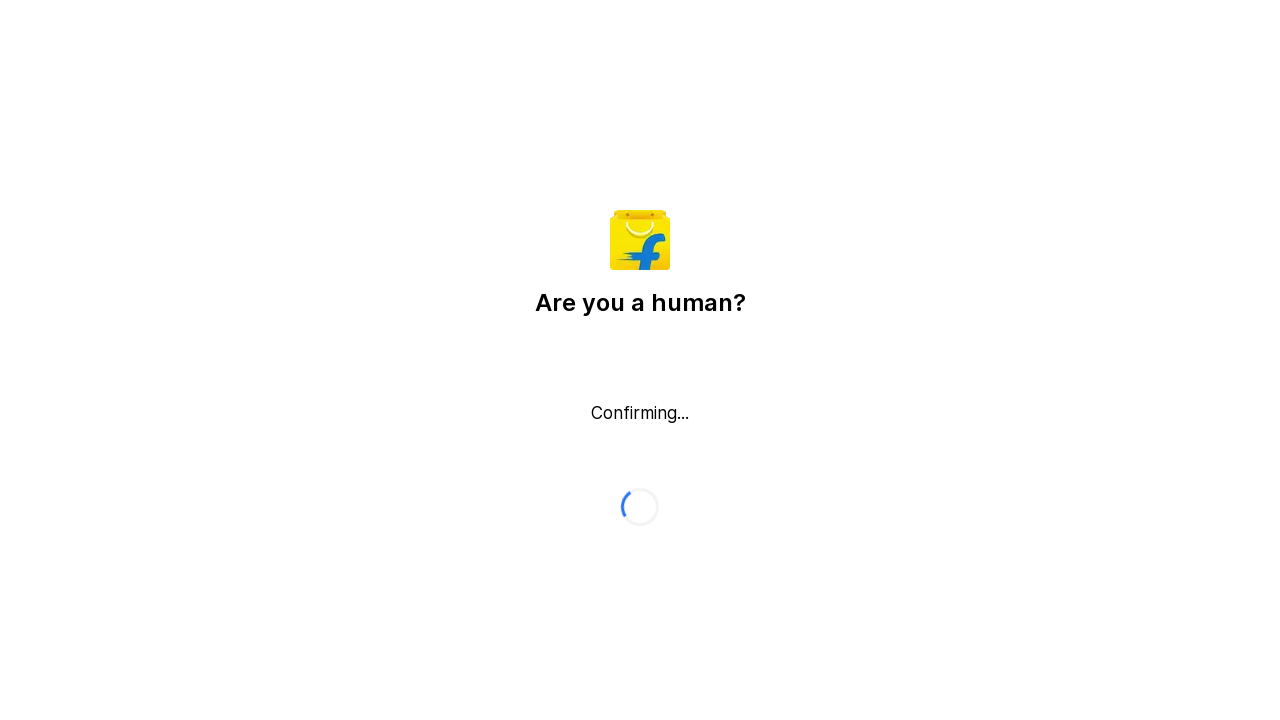

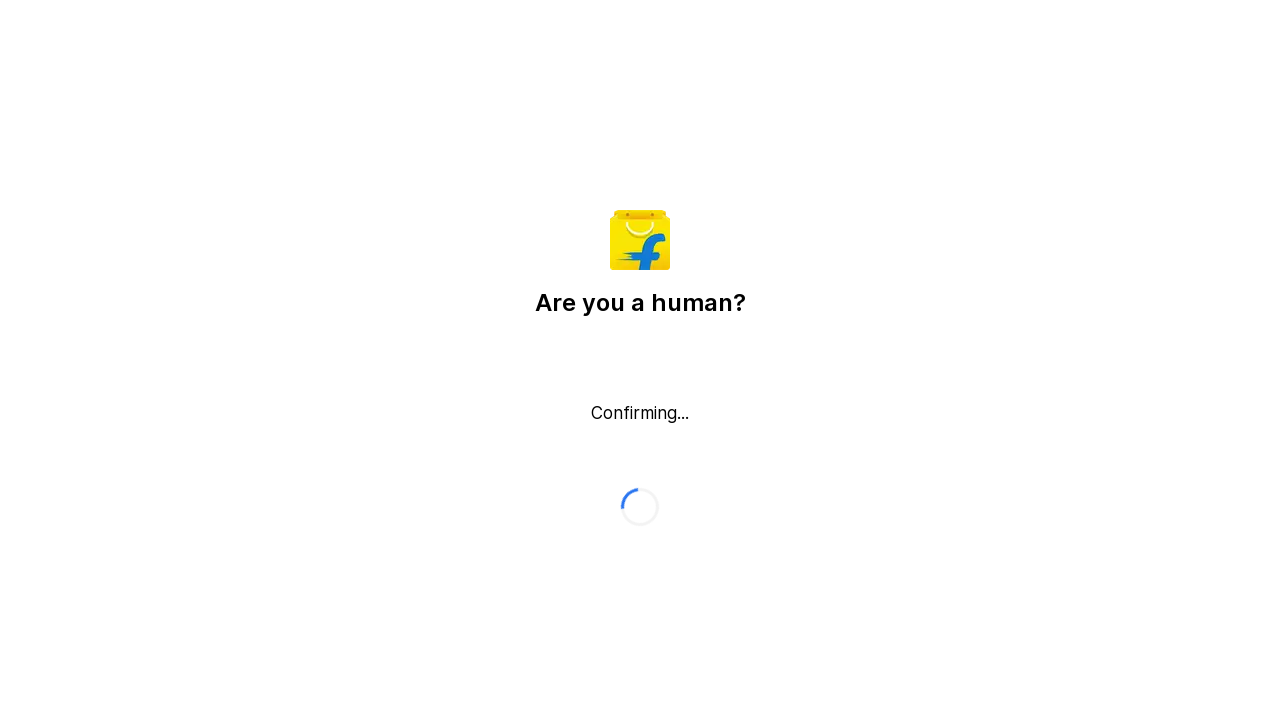